Tests search functionality on an e-commerce bookshop by entering a search term, submitting the search, and verifying that the expected book results are displayed

Starting URL: https://danube-web.shop/

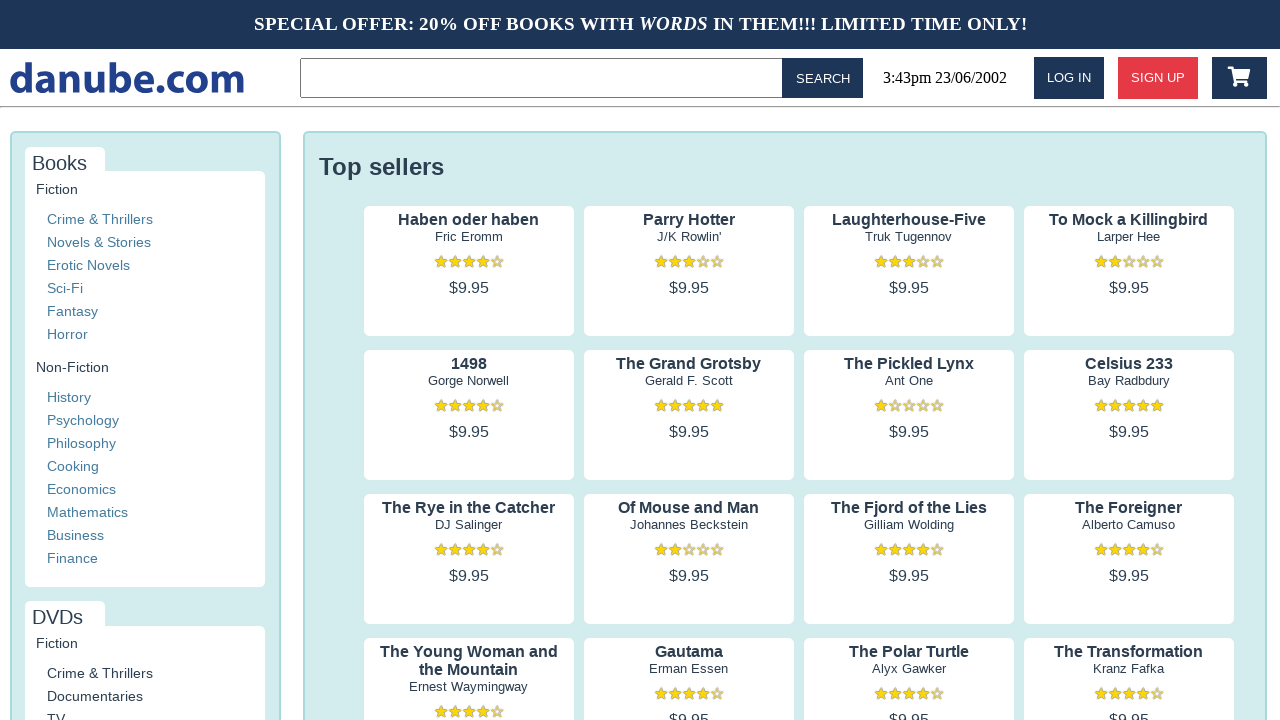

Clicked on the search input field in the topbar at (545, 78) on .topbar > input
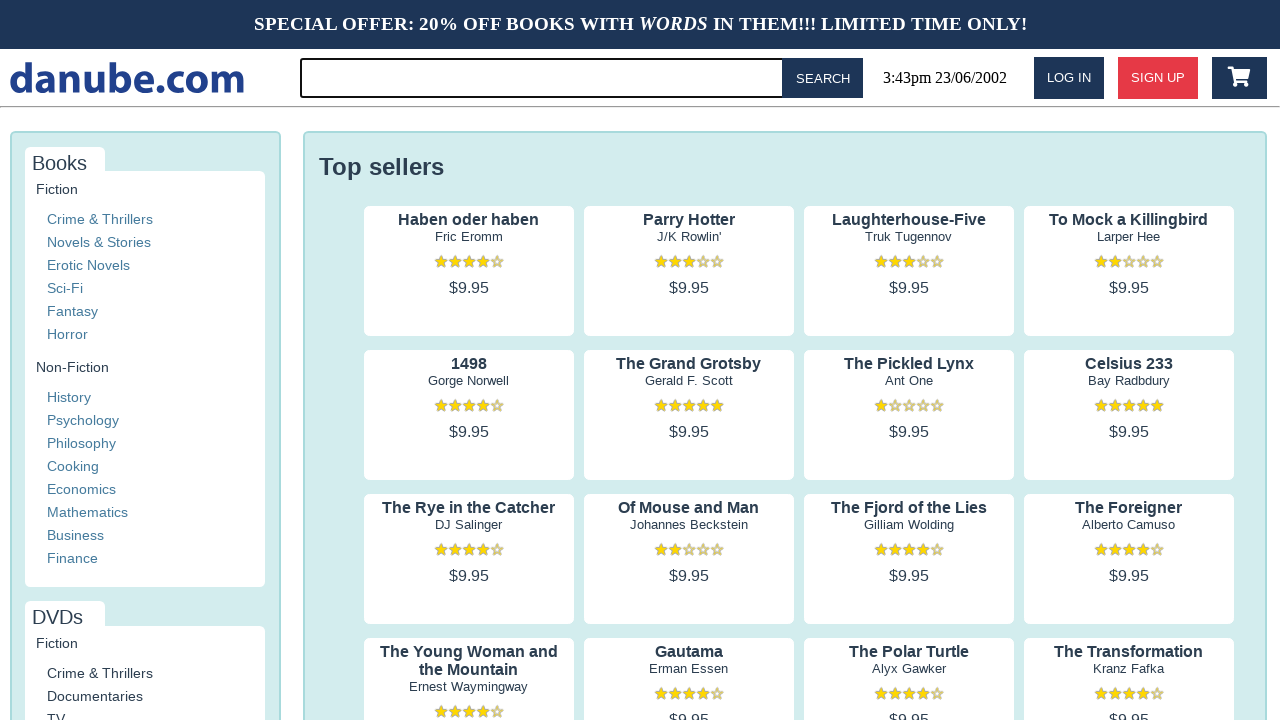

Entered search term 'for' in the search field on .topbar > input
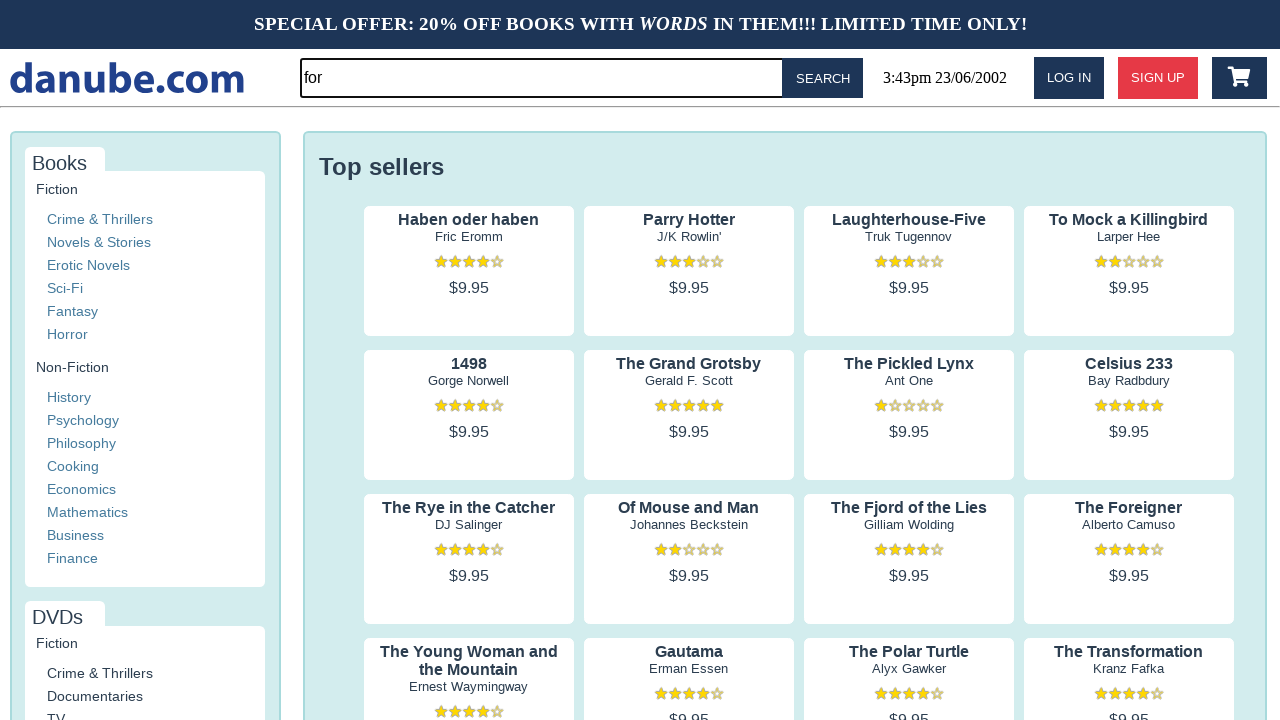

Clicked the search button to submit the search query at (823, 78) on #button-search
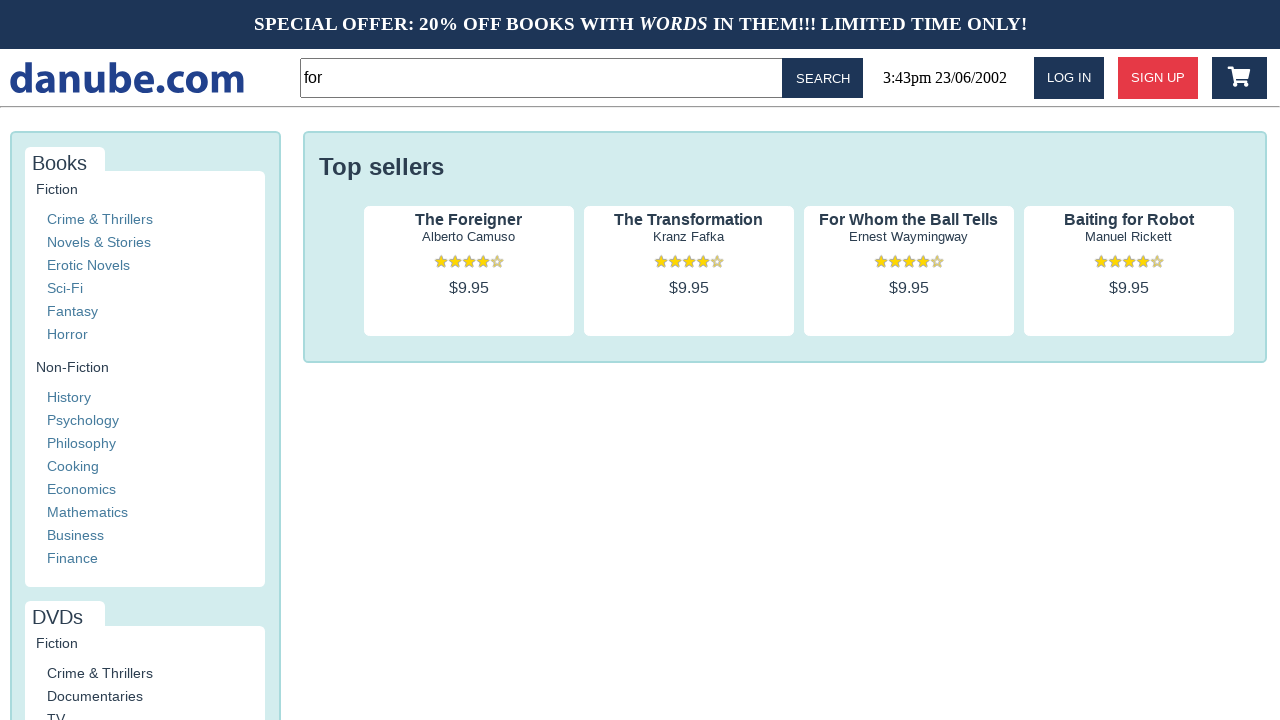

Search results loaded successfully with book titles visible
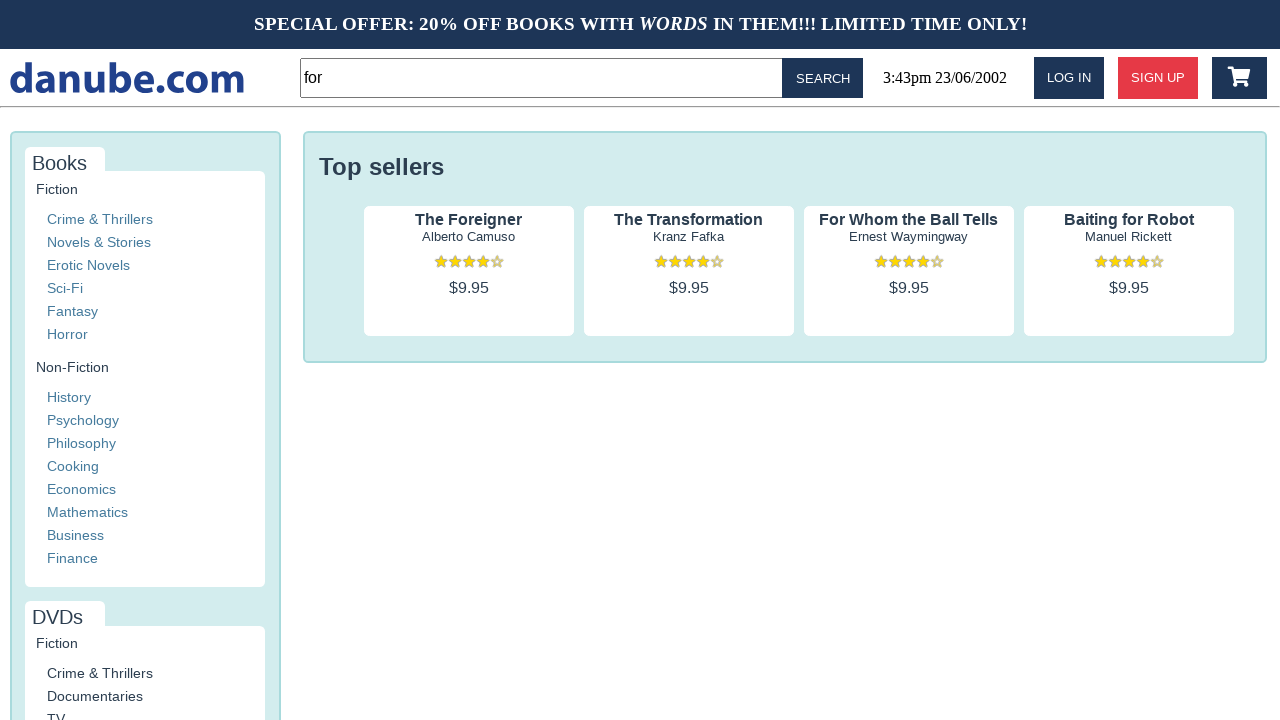

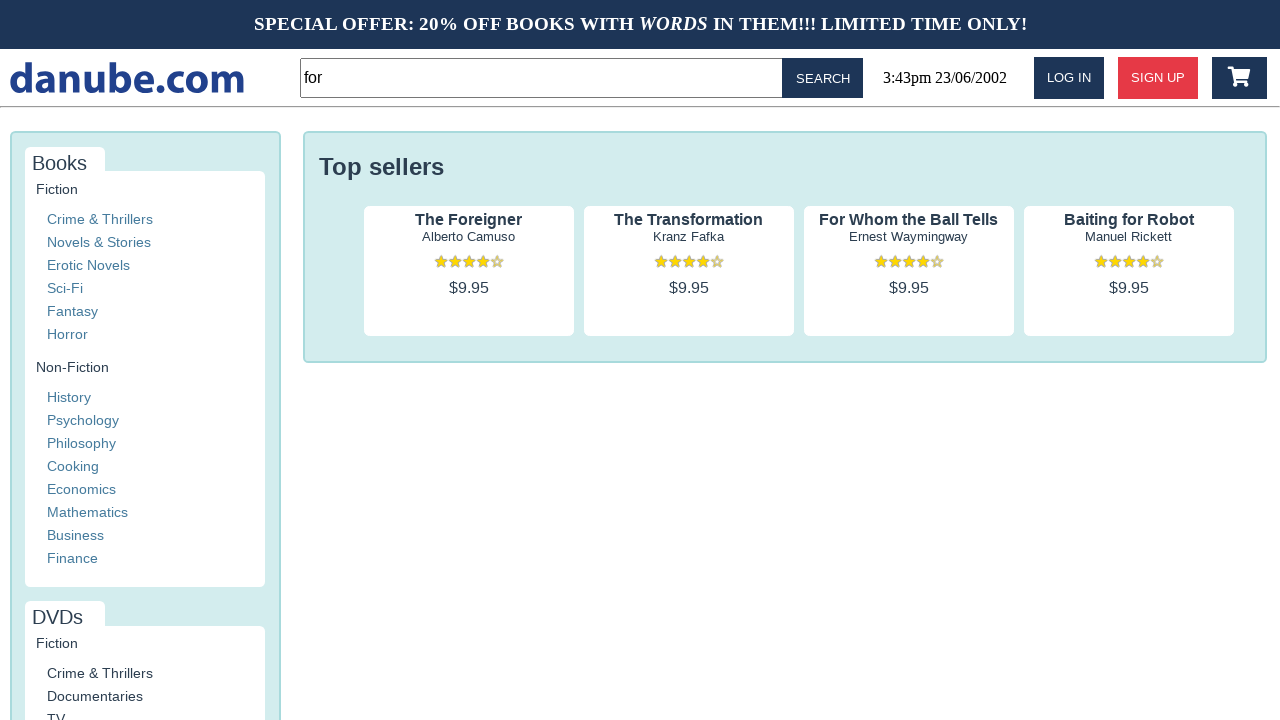